Tests various locator strategies (ID, name, className, CSS selector, XPath, linkText) on a practice page by filling login forms, triggering password reset flow, and completing the login process.

Starting URL: https://rahulshettyacademy.com/locatorspractice/

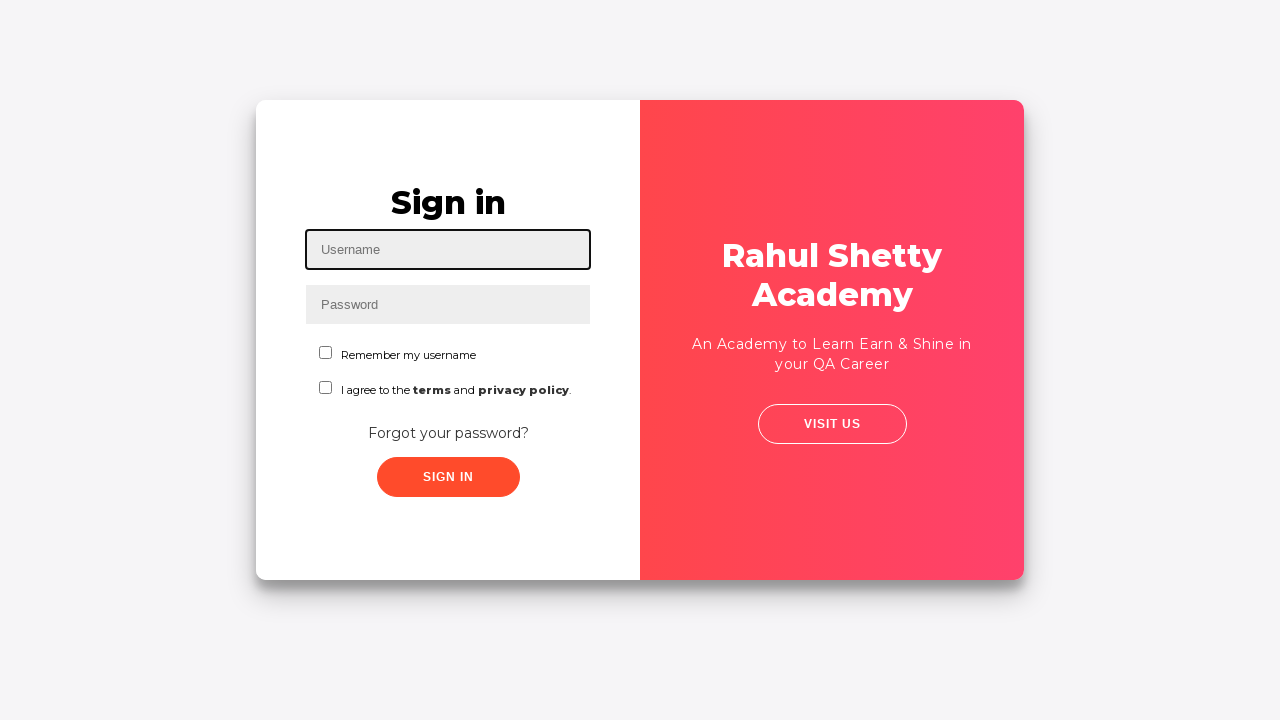

Filled username field with 'yared' using ID locator on #inputUsername
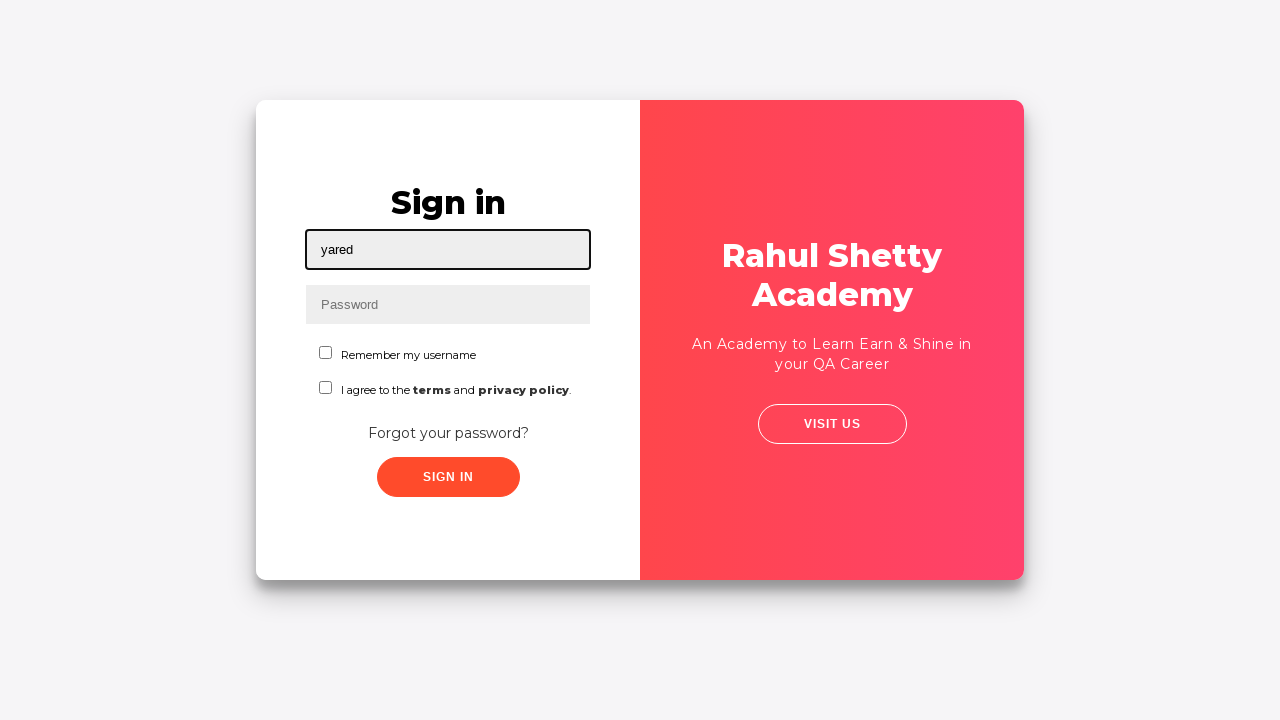

Filled password field with 'hello123' using name locator on input[name='inputPassword']
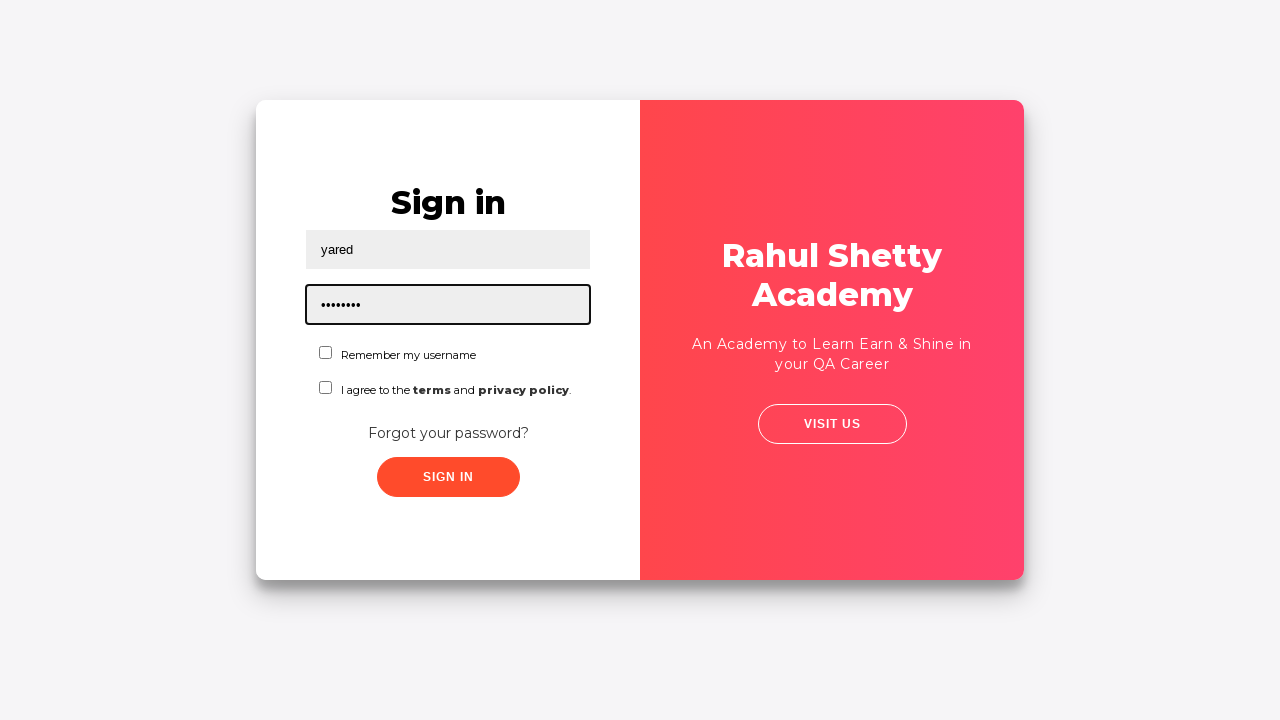

Clicked sign in button using class locator at (448, 477) on .signInBtn
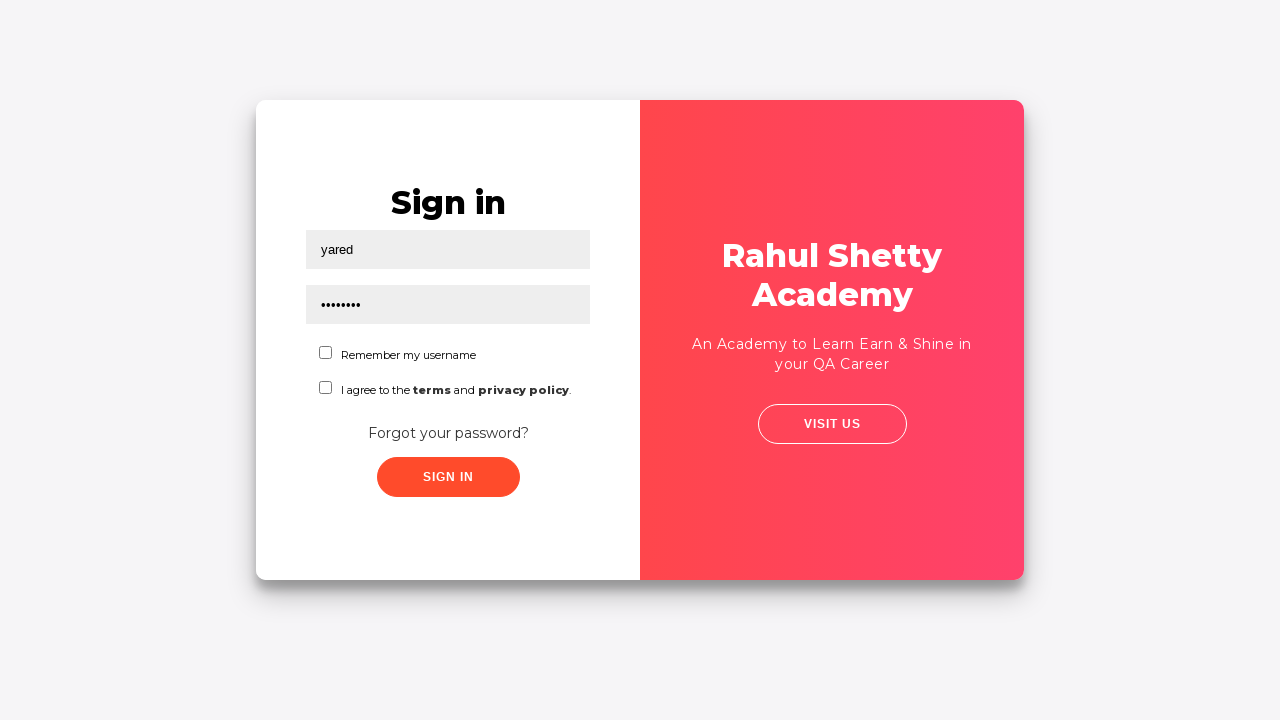

Error message appeared on login attempt
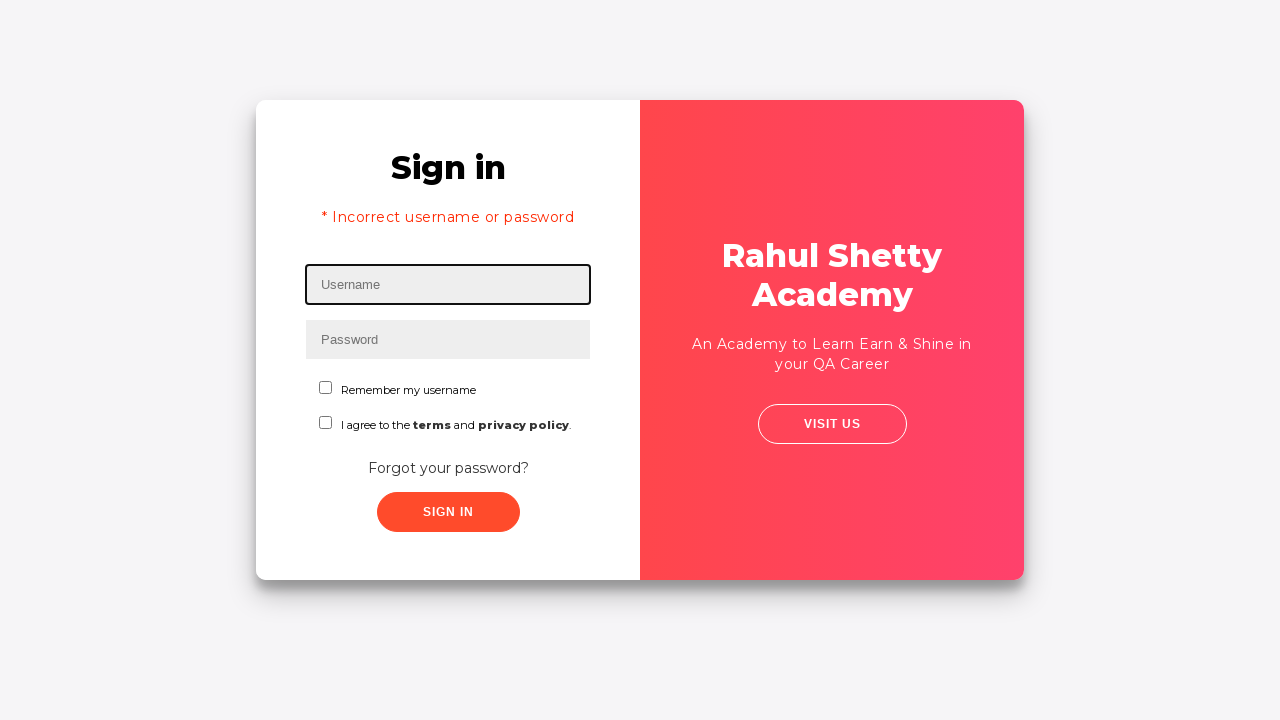

Clicked 'Forgot your password?' link to trigger password reset flow at (448, 468) on text=Forgot your password?
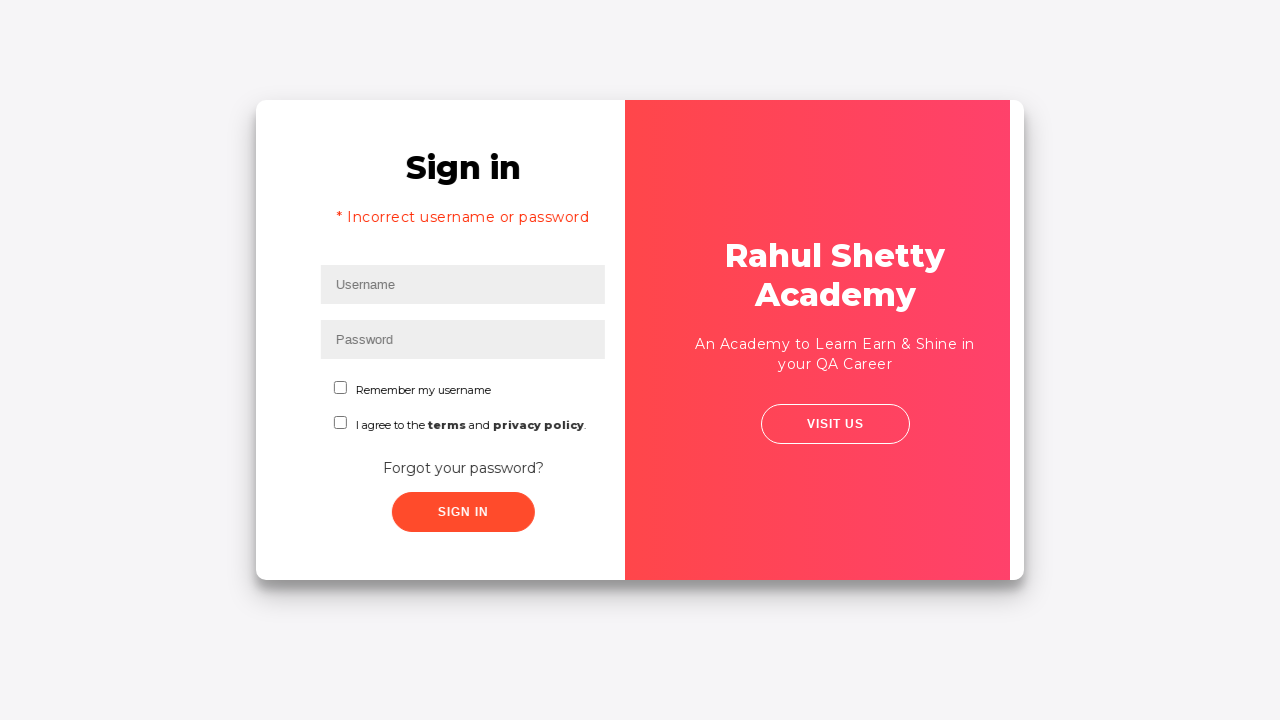

Filled name field with 'yared' in password reset form on input[placeholder='Name']
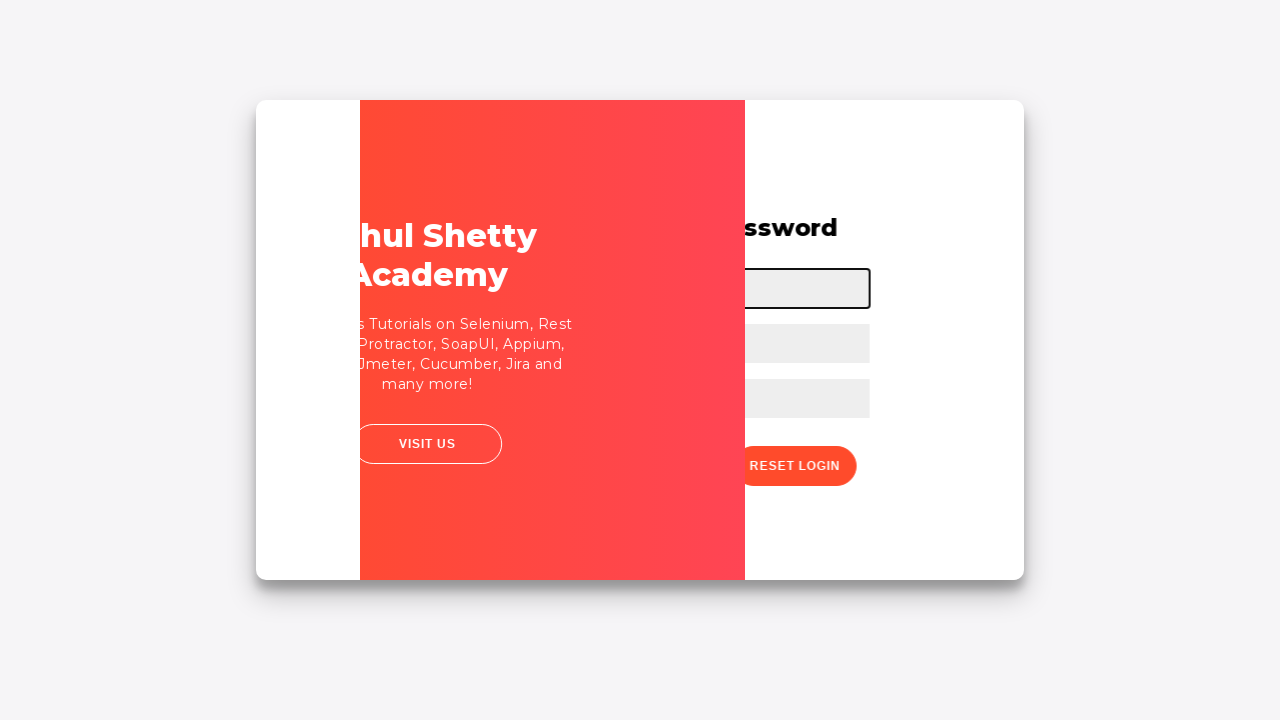

Filled email field with 'jared@gmail.com' in password reset form on input[placeholder='Email']
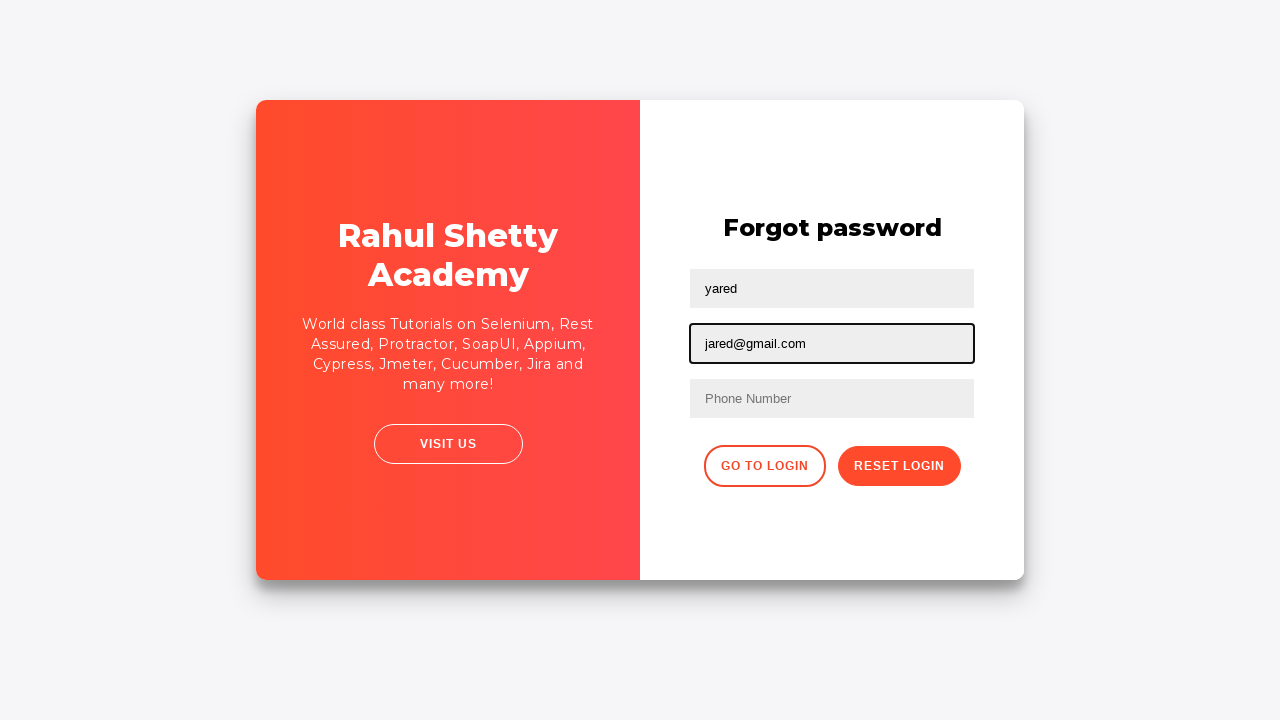

Cleared the third text input field on input[type='text'] >> nth=2
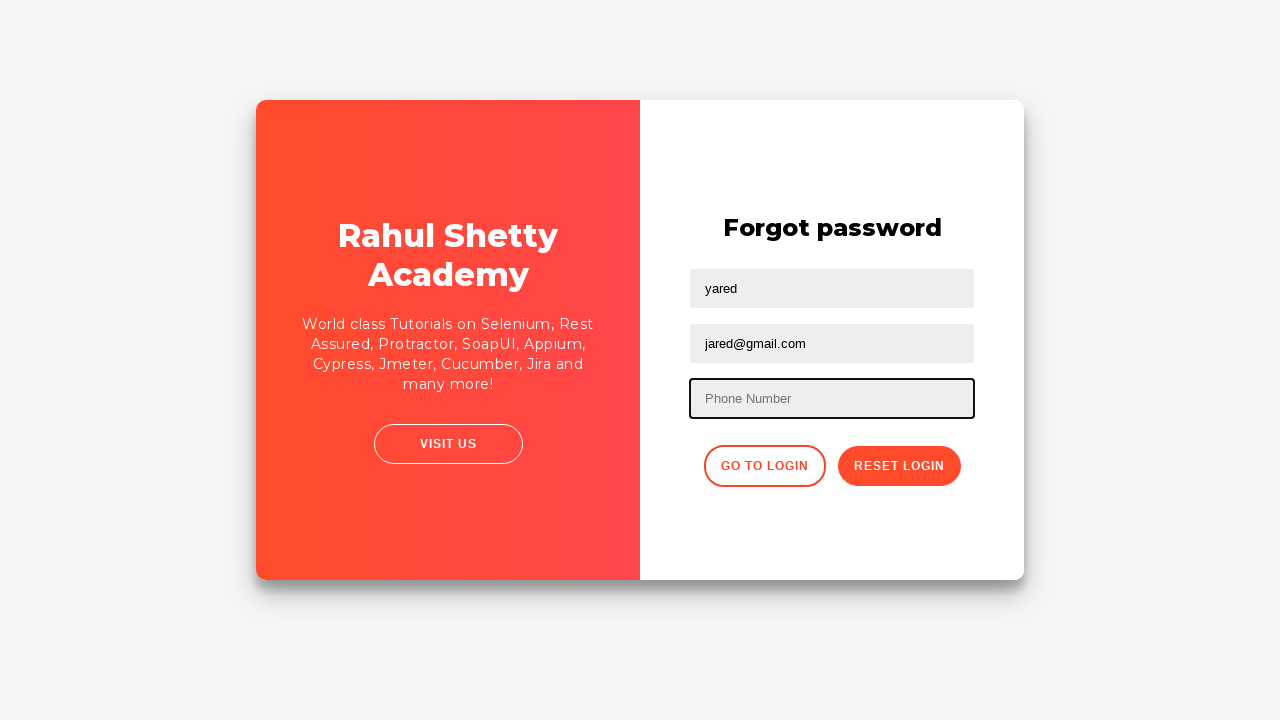

Filled the third text input with corrected email 'yared@gmail.com' on input[type='text'] >> nth=2
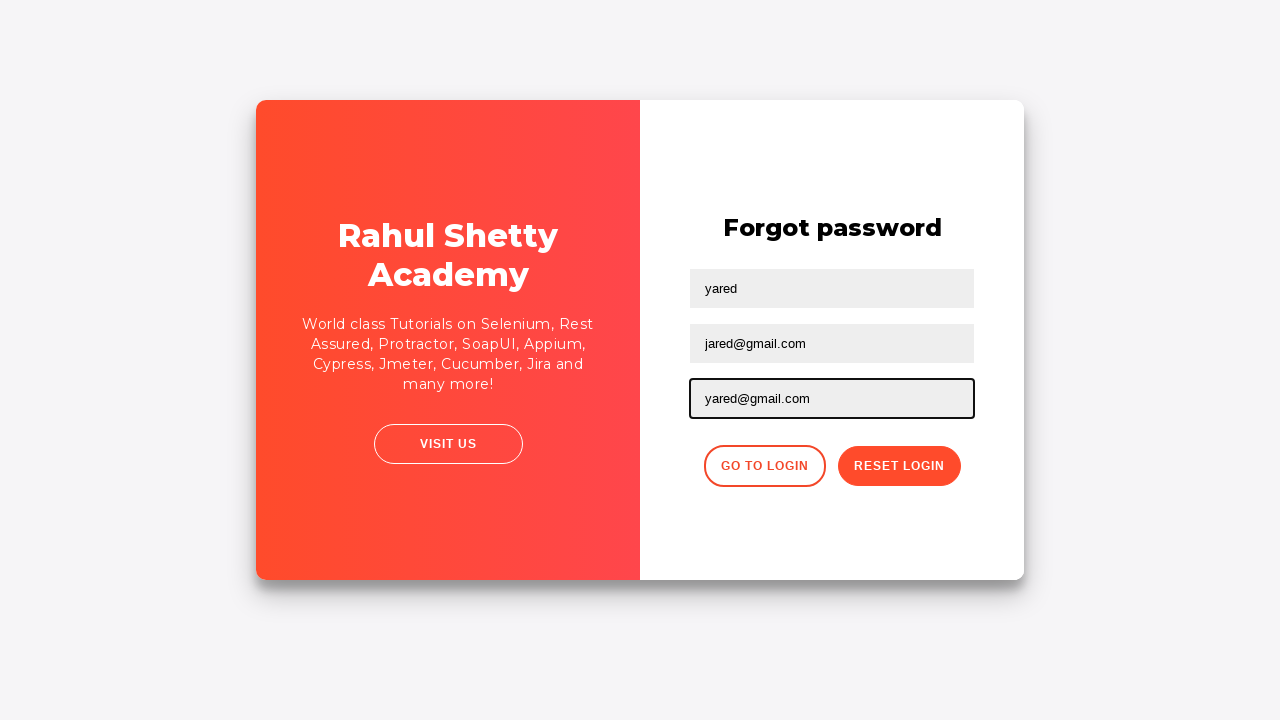

Filled phone number field with '123-099-0990' using XPath strategy on form input >> nth=2
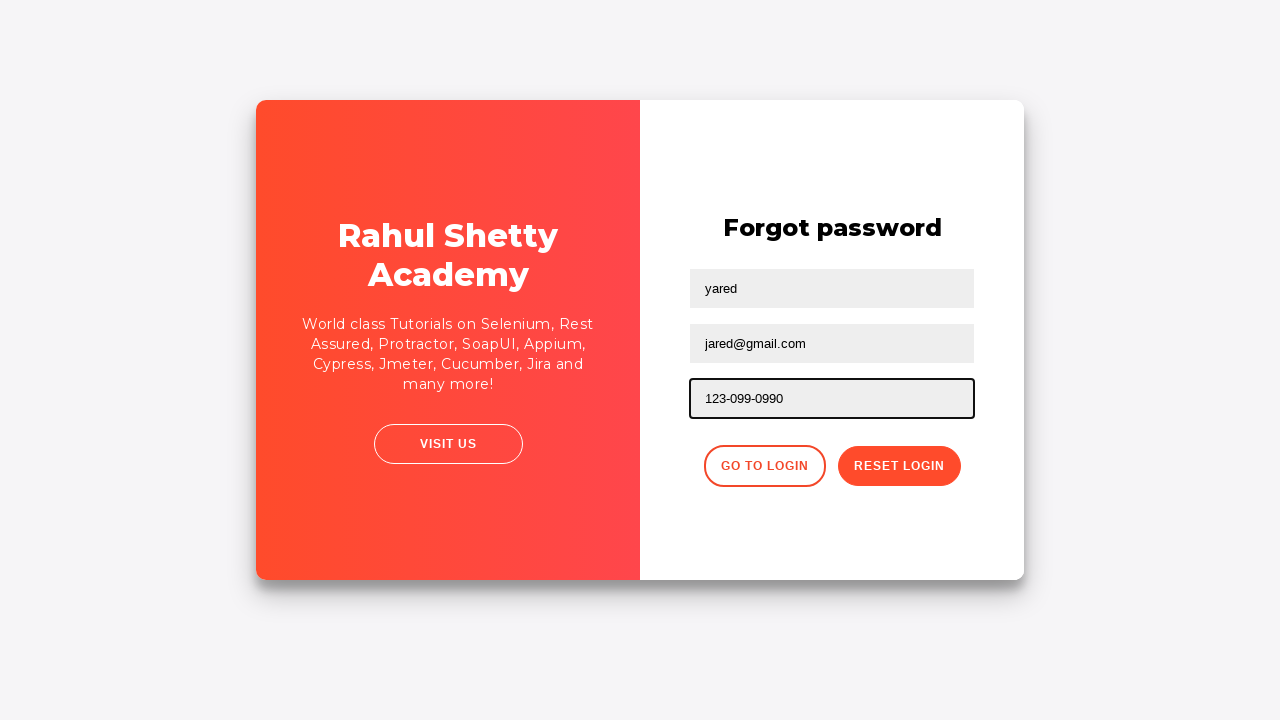

Clicked reset password button to submit the form at (899, 466) on button.reset-pwd-btn
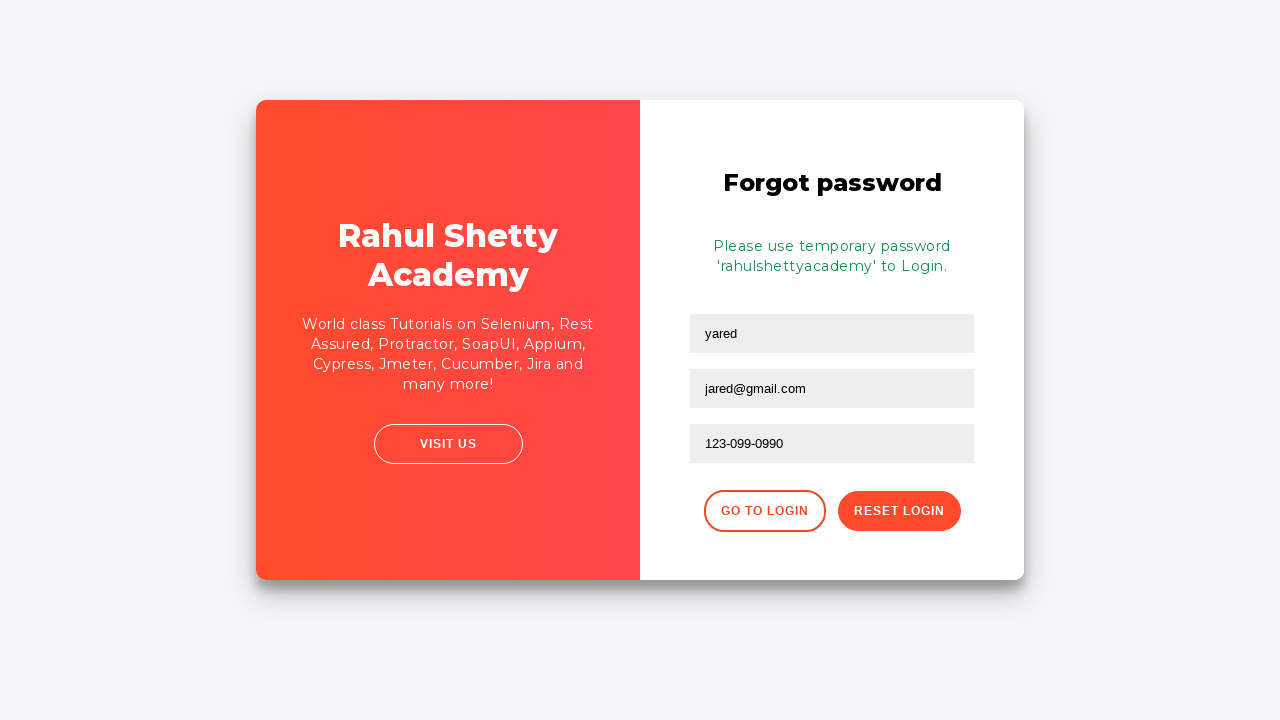

Confirmation message appeared after password reset
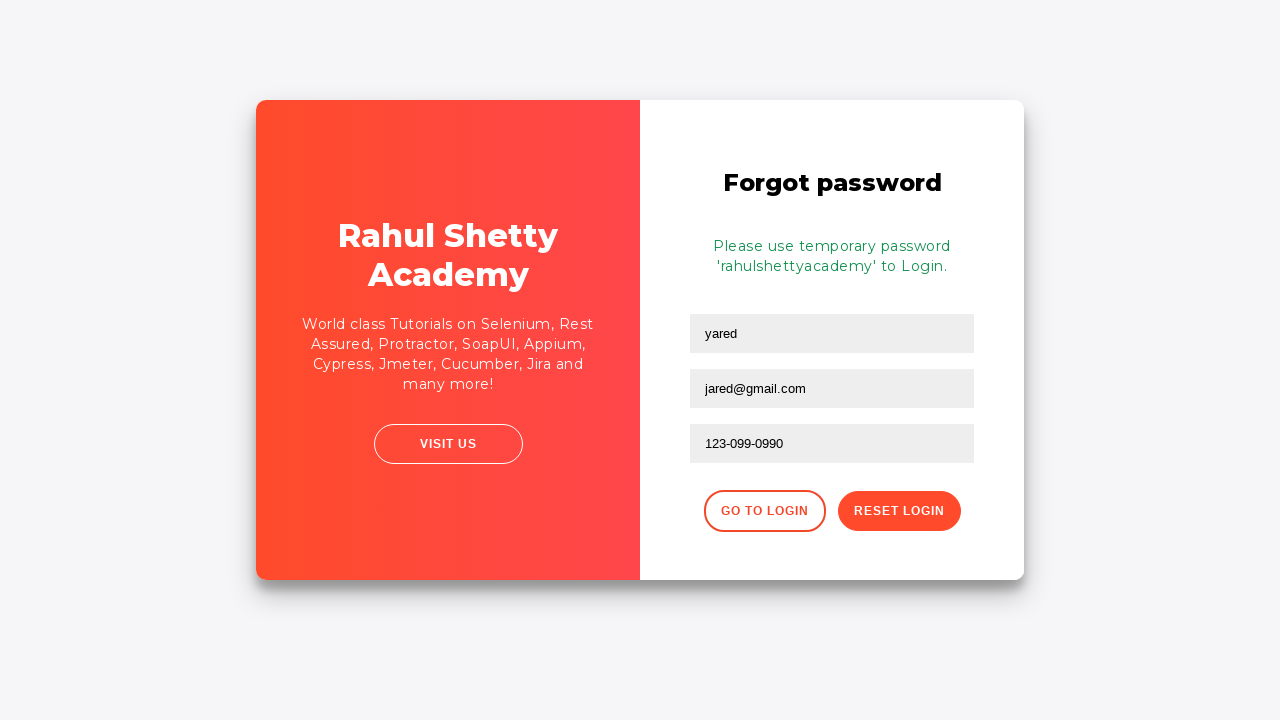

Clicked 'Go Back' button to return to login form at (764, 511) on div.forgot-pwd-btn-conainer button >> nth=0
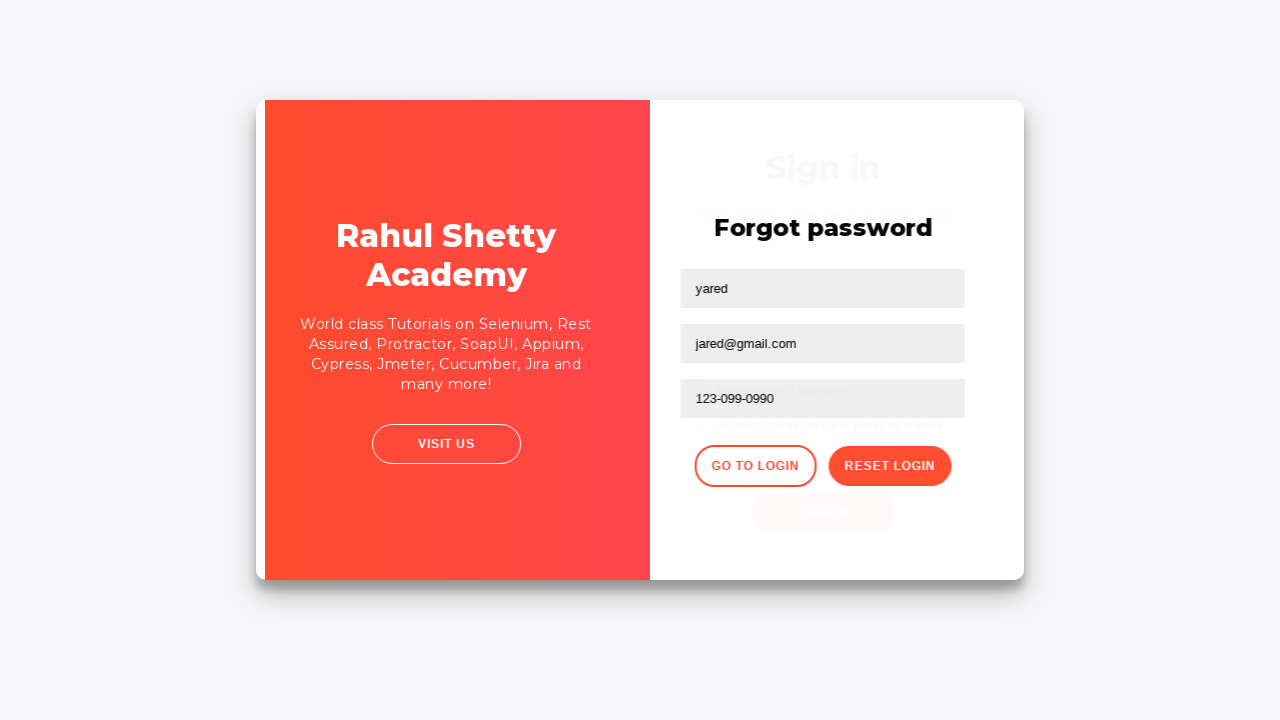

Filled username field again with 'yared' for final login attempt on #inputUsername
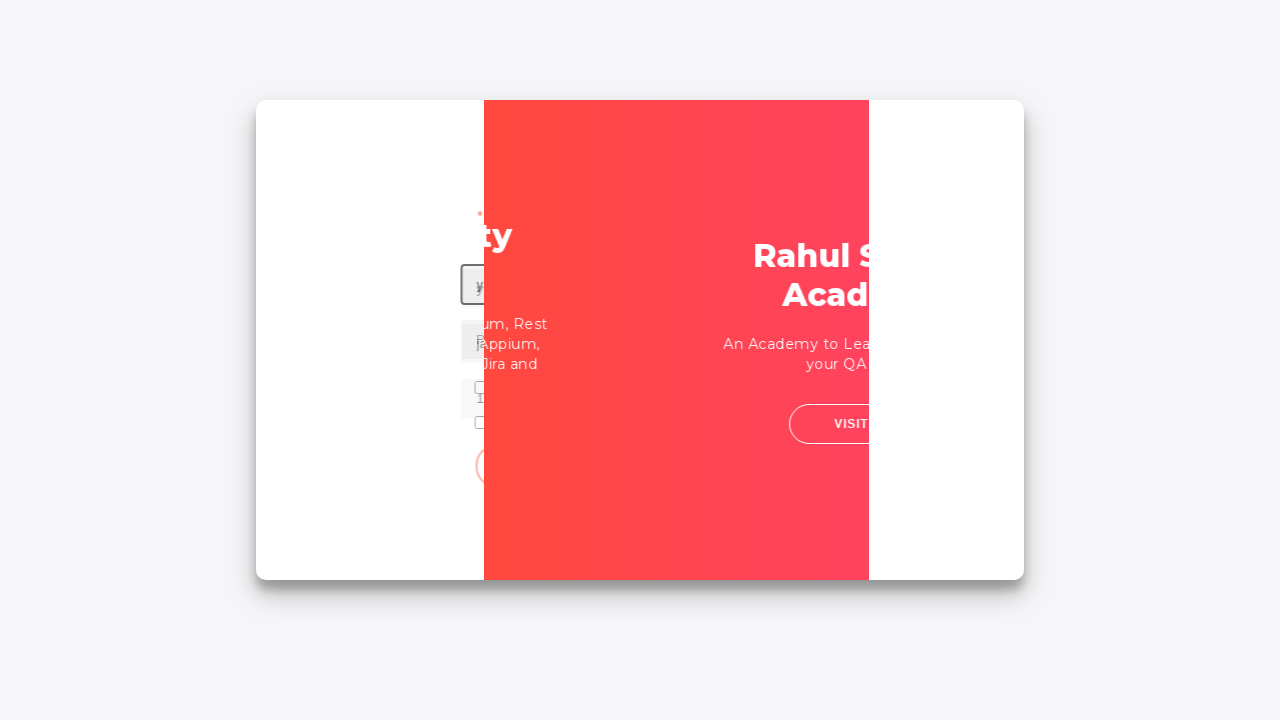

Filled password field with 'rahulshettyacademy' using CSS selector with substring match on input[type*='pass']
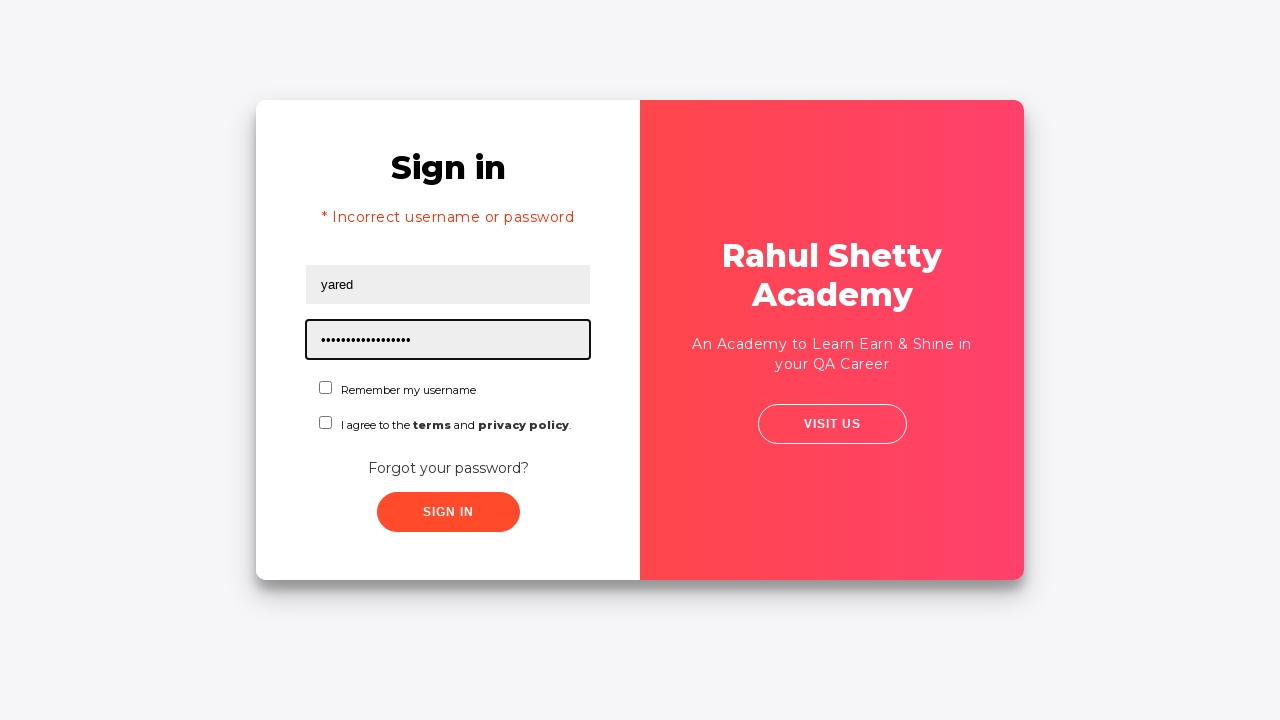

Checked the checkbox using ID locator at (326, 388) on #chkboxOne
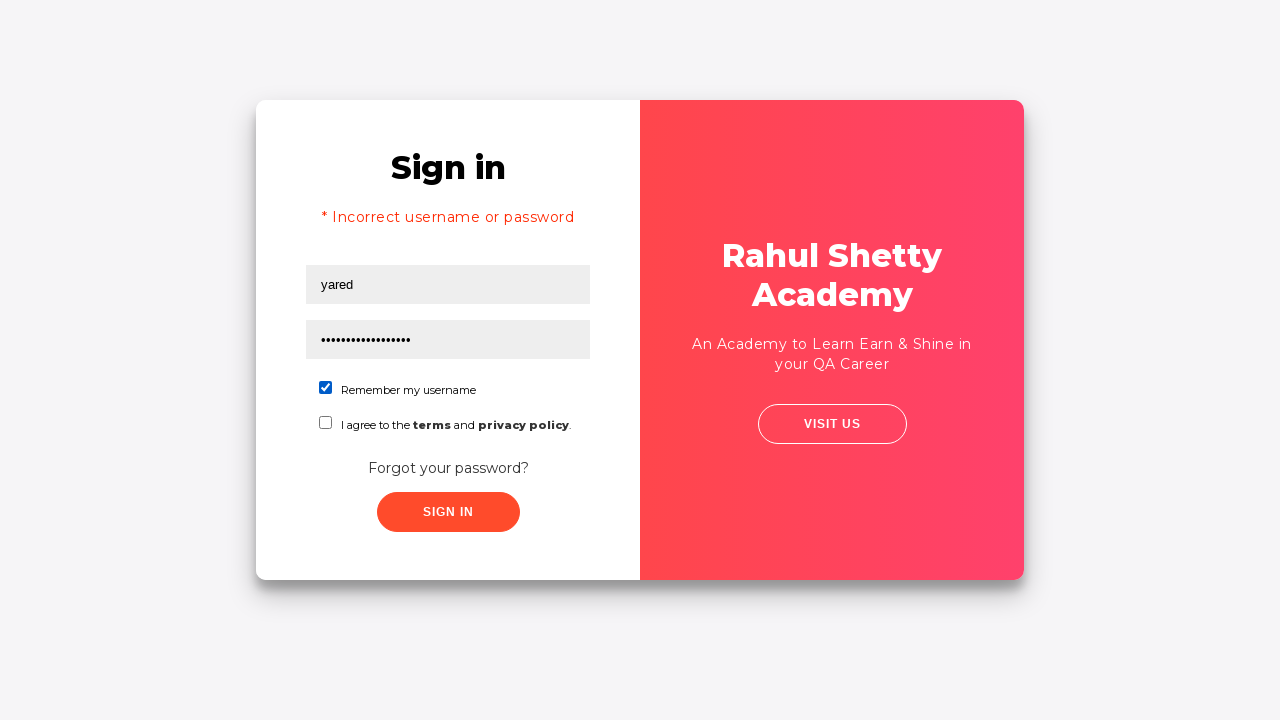

Clicked submit button to complete the login process at (448, 512) on button.submit
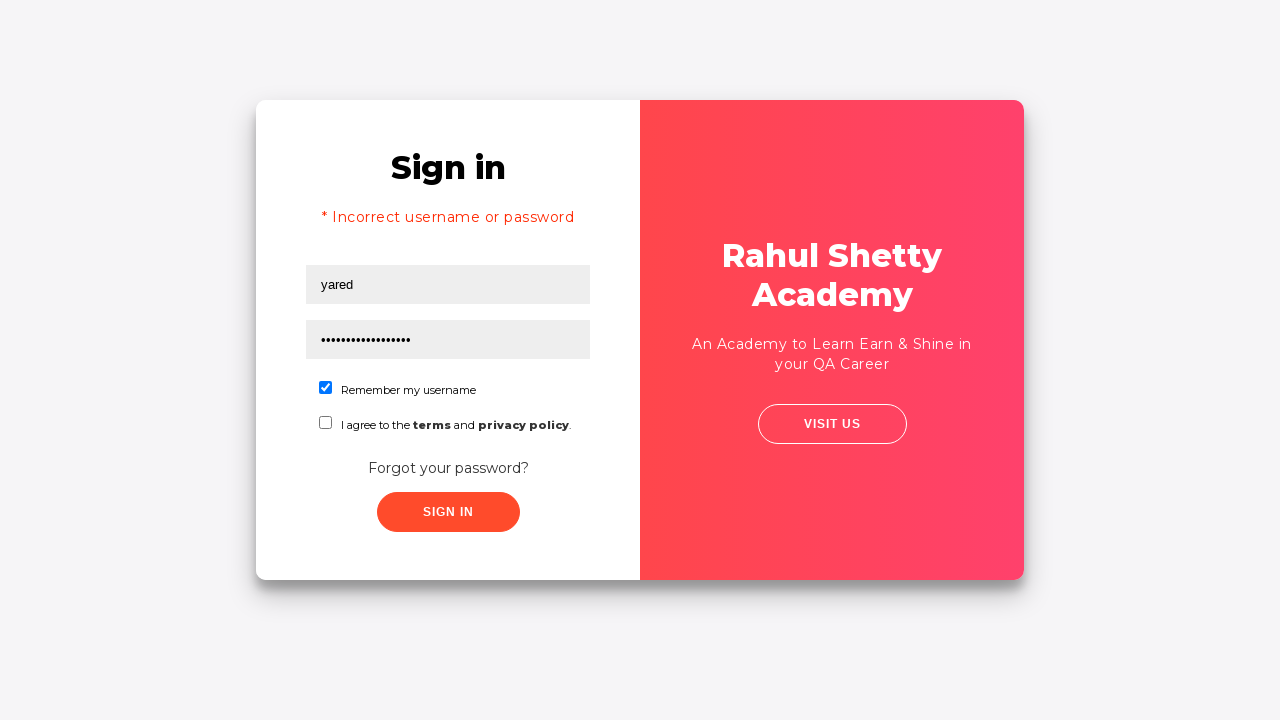

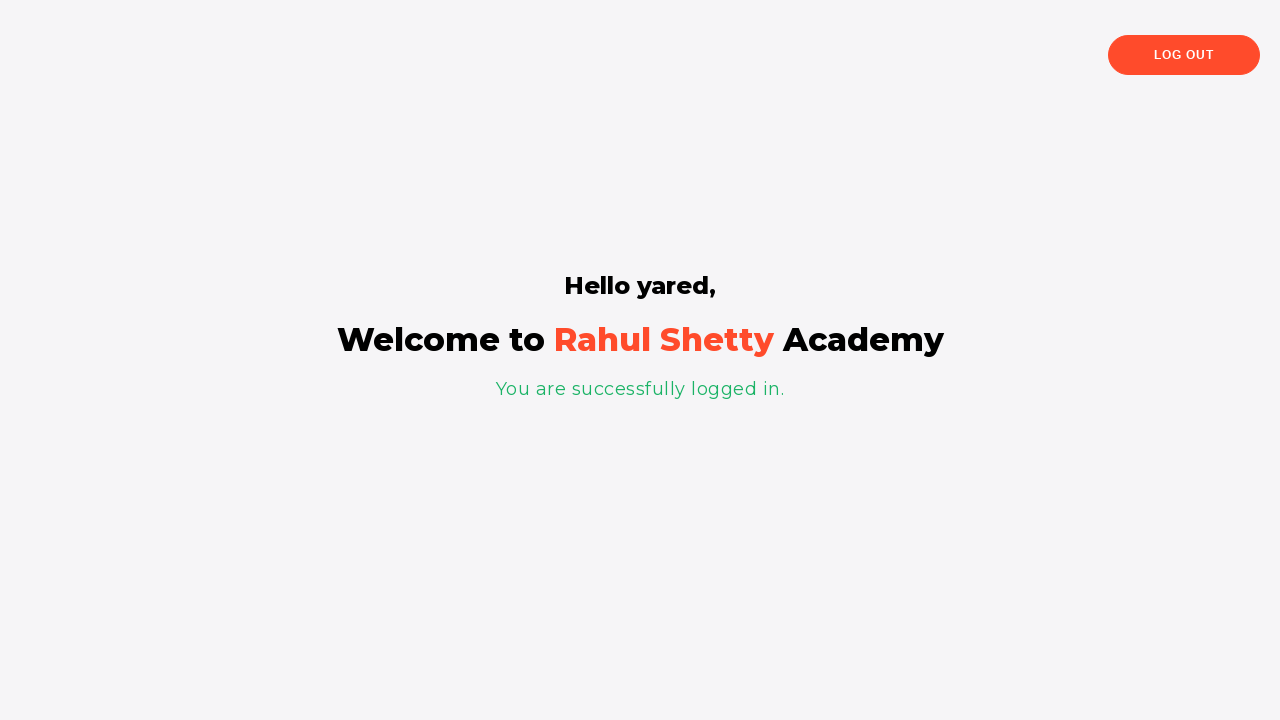